Tests JavaScript prompt dialog functionality by clicking a button to trigger a prompt, entering text, accepting/dismissing the prompt, and verifying the result is displayed on the page.

Starting URL: https://the-internet.herokuapp.com/javascript_alerts

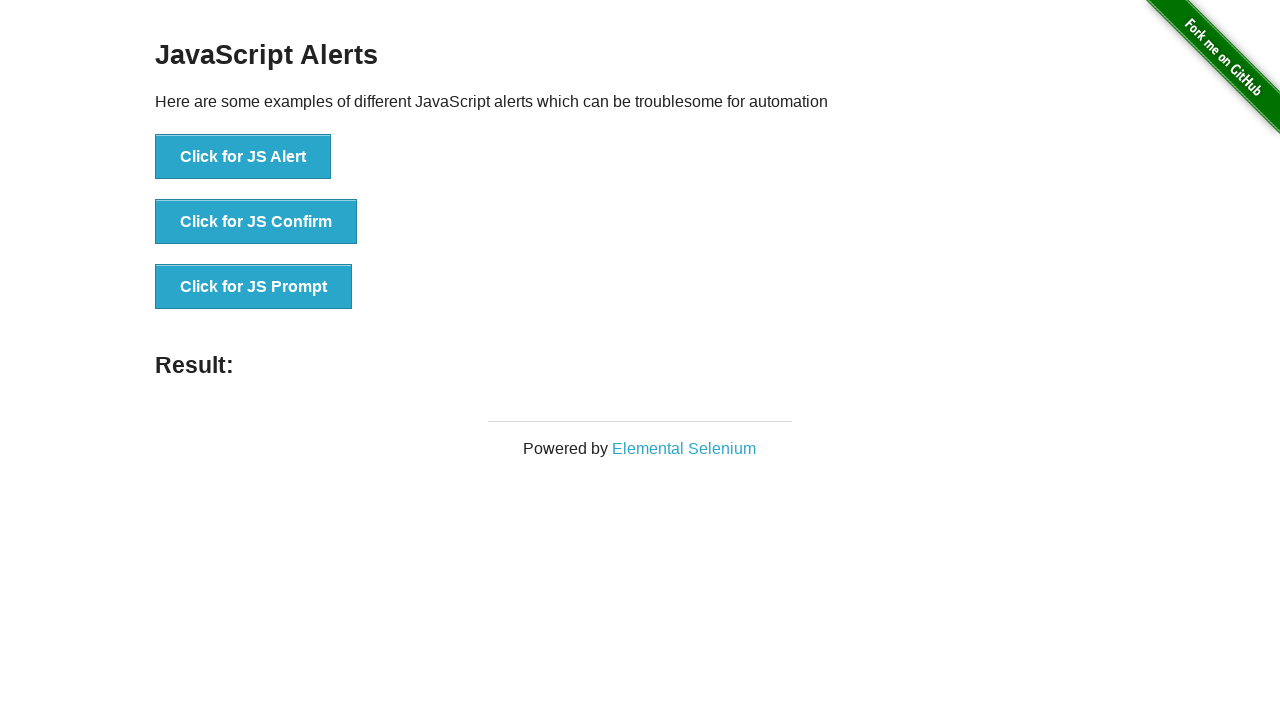

Clicked button to trigger JS prompt dialog at (254, 287) on xpath=//button[text()='Click for JS Prompt']
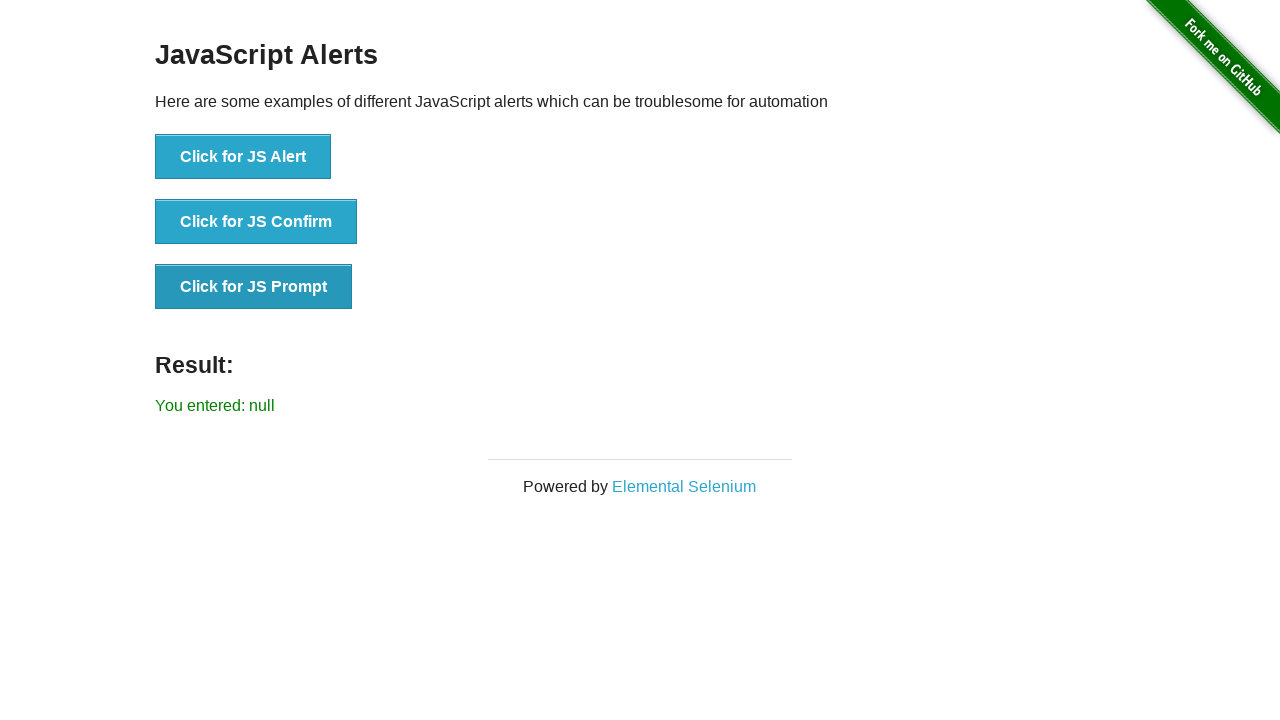

Removed default dialog handler
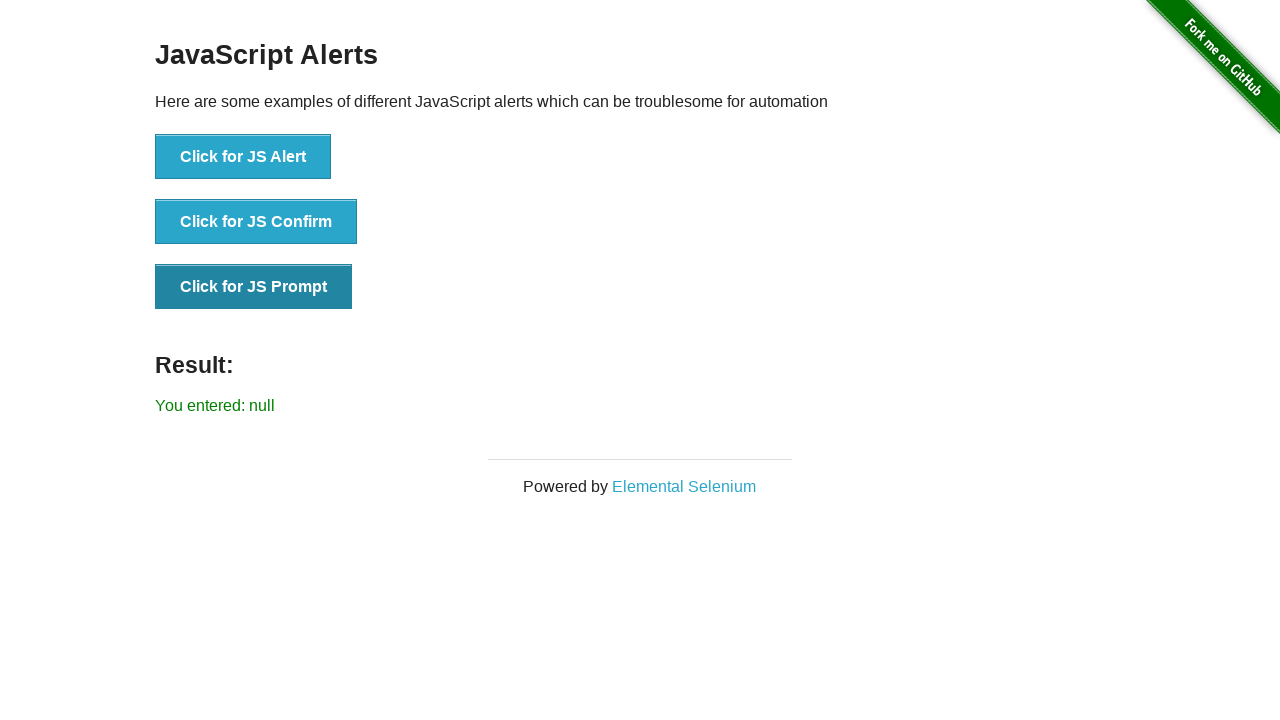

Set up dialog handler to accept prompt with 'Accepted' text
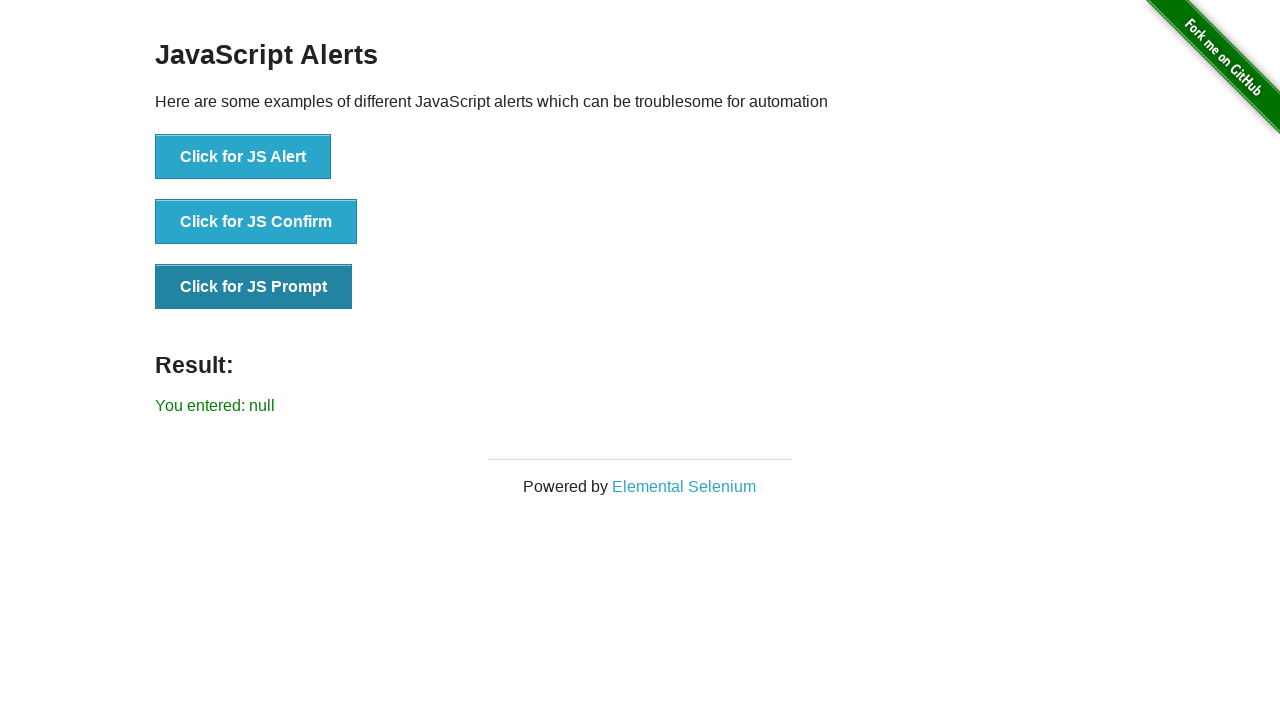

Clicked button to trigger JS prompt and accepted it at (254, 287) on xpath=//button[text()='Click for JS Prompt']
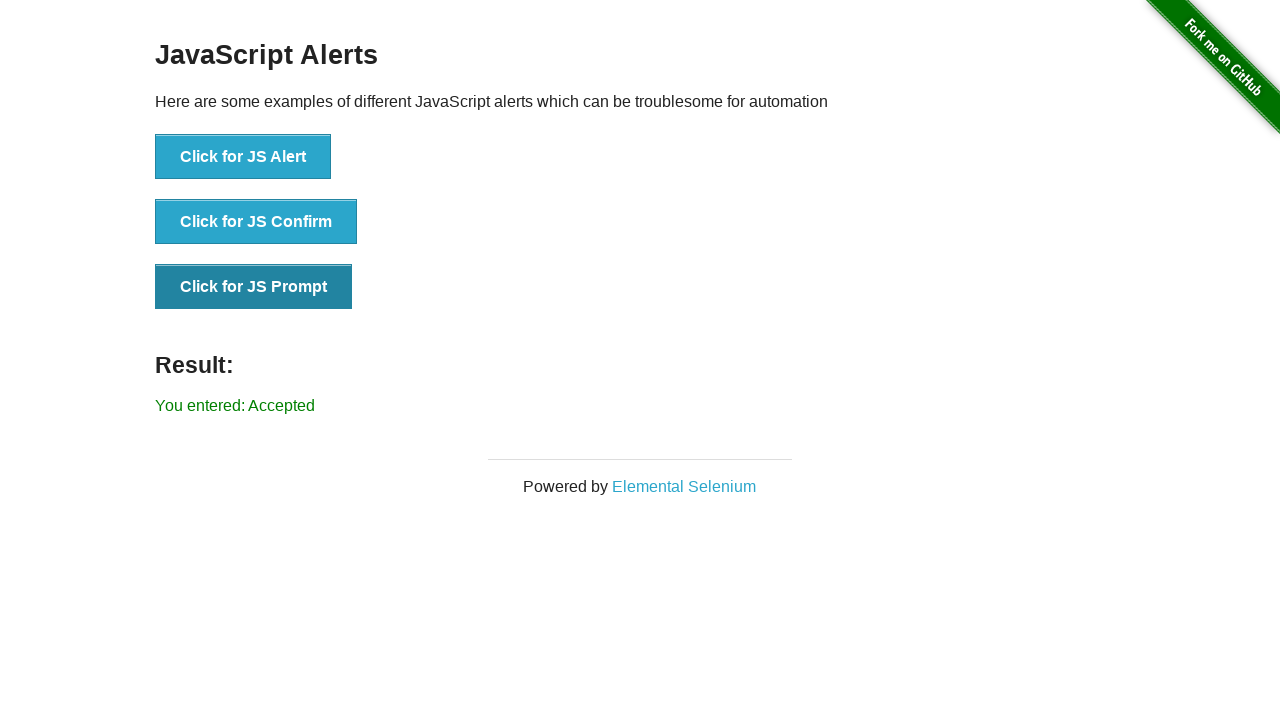

Waited for result element to appear after accepting prompt
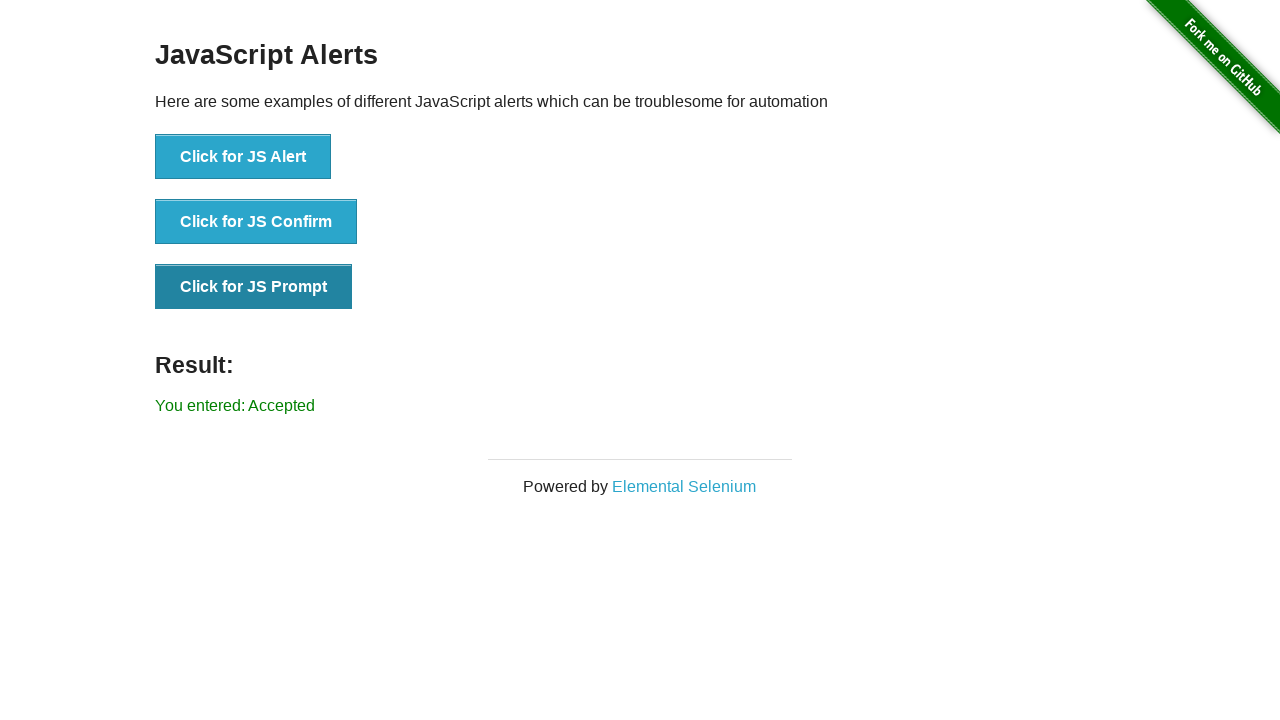

Set up dialog handler to accept prompt with 'Dismissed' text
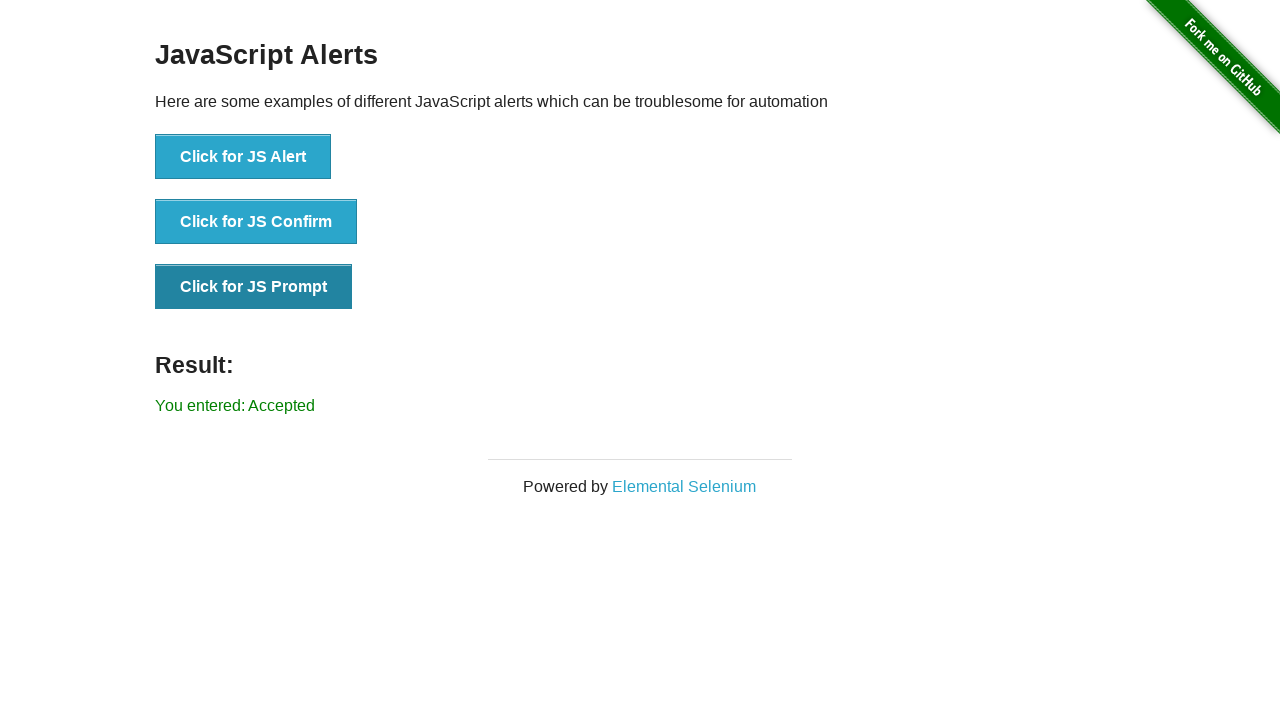

Clicked button to trigger JS prompt and accepted it with different text at (254, 287) on xpath=//button[text()='Click for JS Prompt']
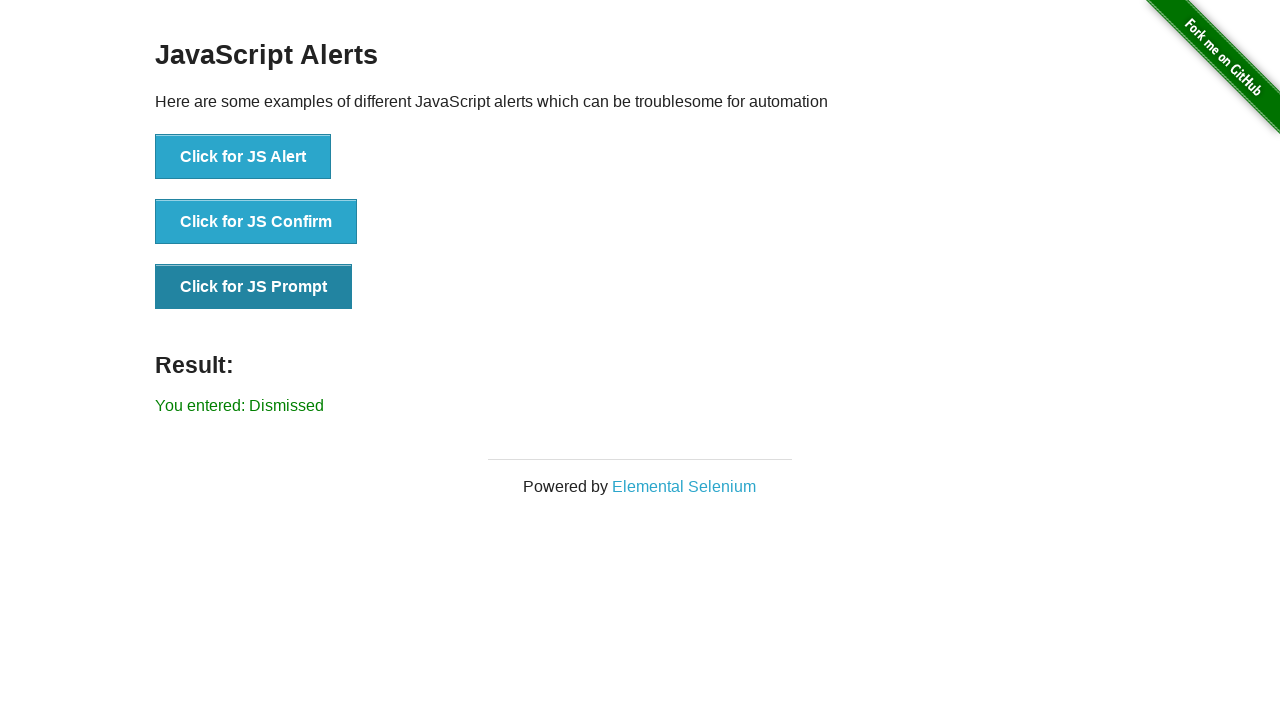

Waited for result element to update after second prompt acceptance
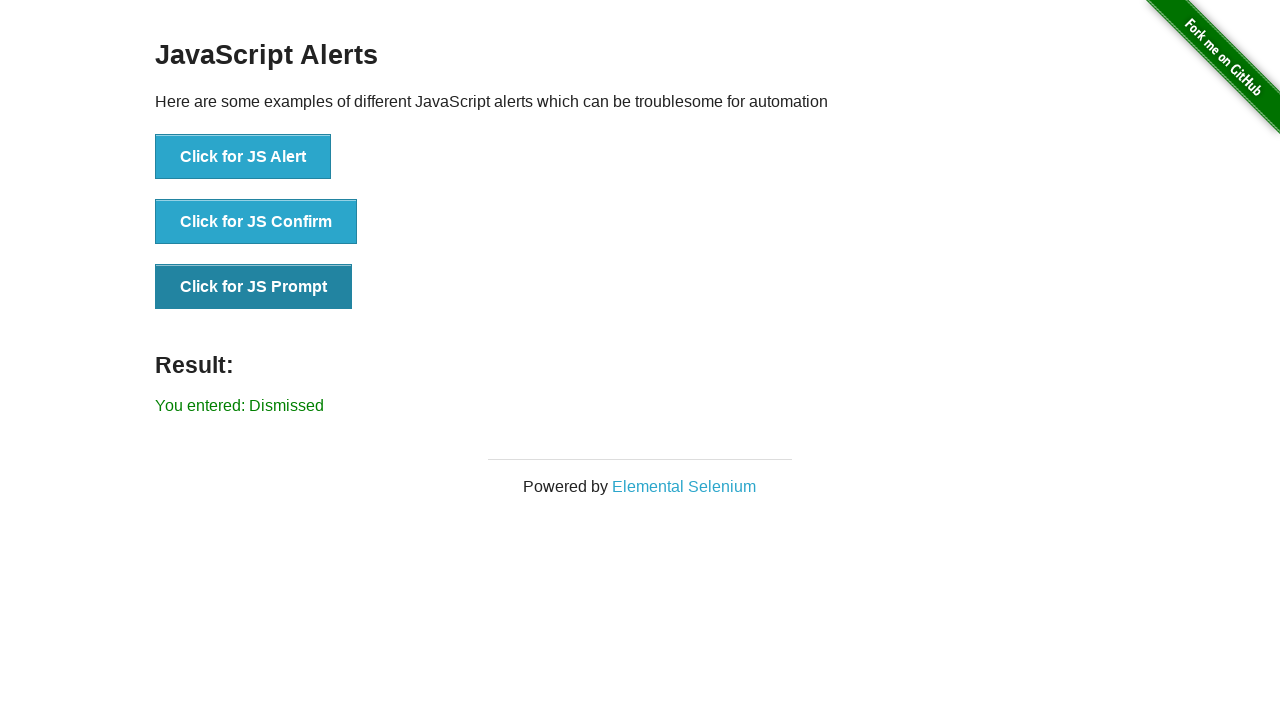

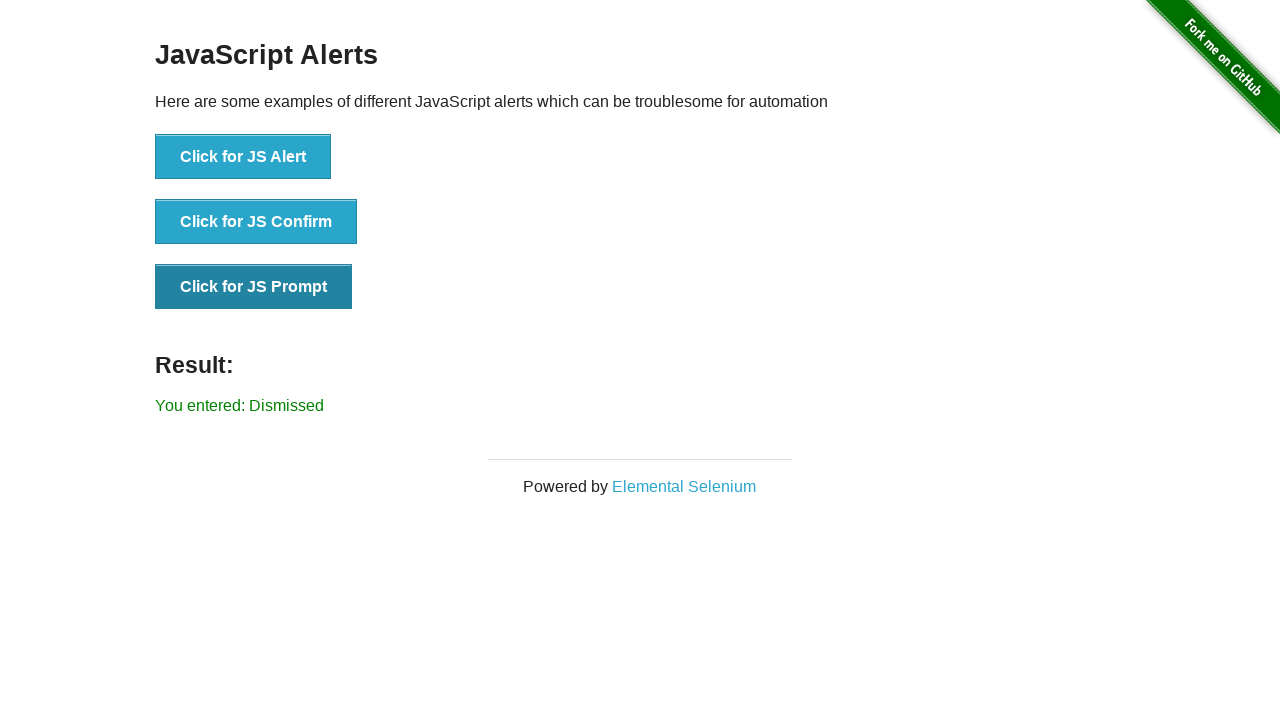